Solves a mathematical challenge by extracting a value from an element attribute, calculating a result, and submitting it through a form with checkbox and radio button selections

Starting URL: http://suninjuly.github.io/get_attribute.html

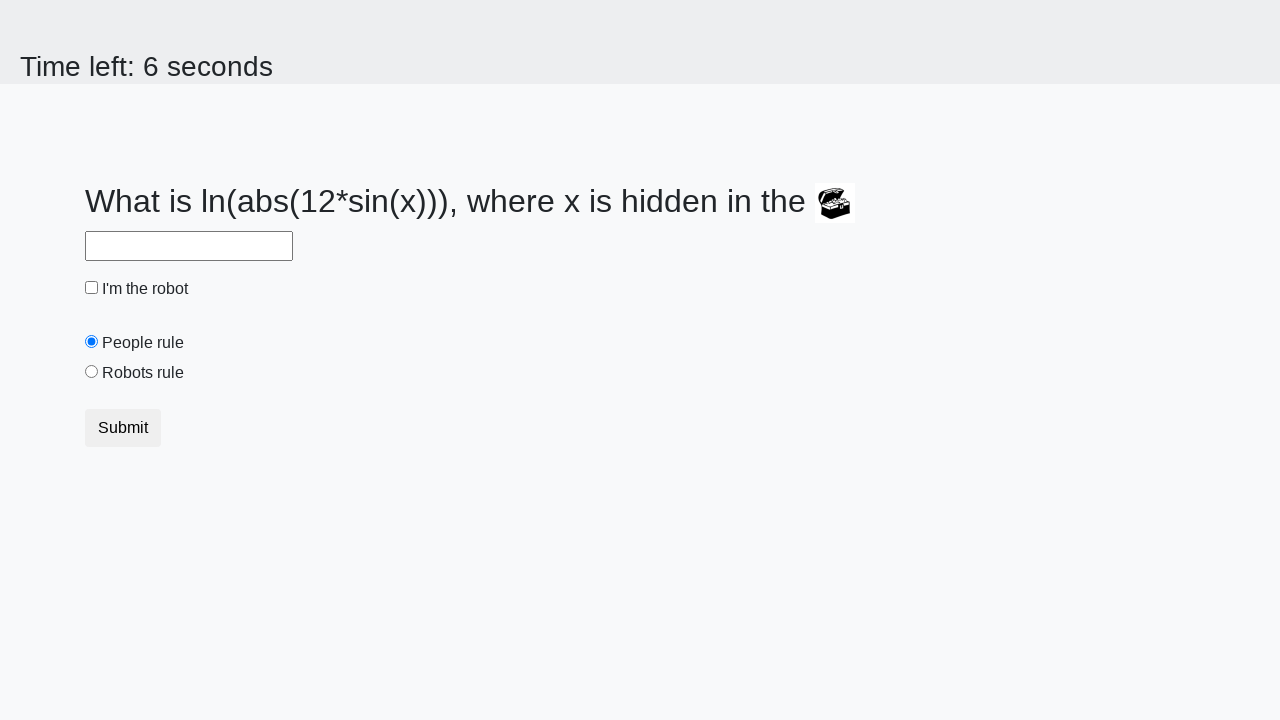

Located treasure element with valuex attribute
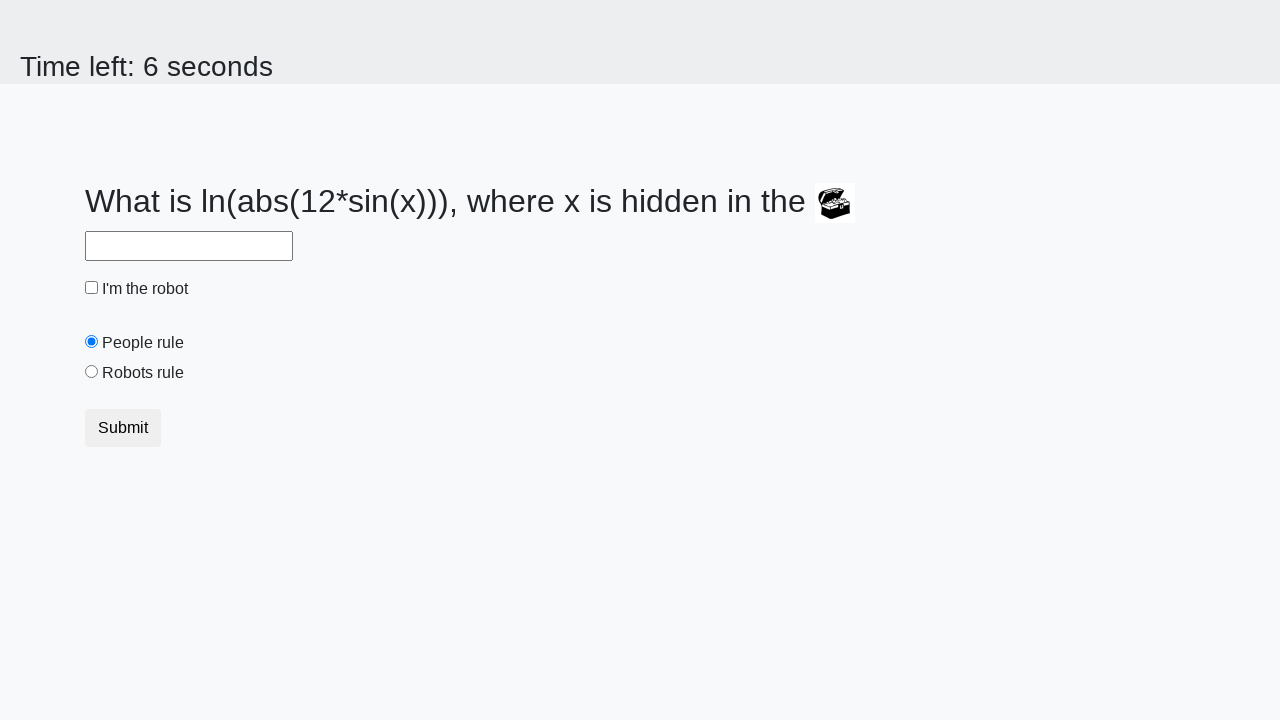

Extracted valuex attribute from treasure element
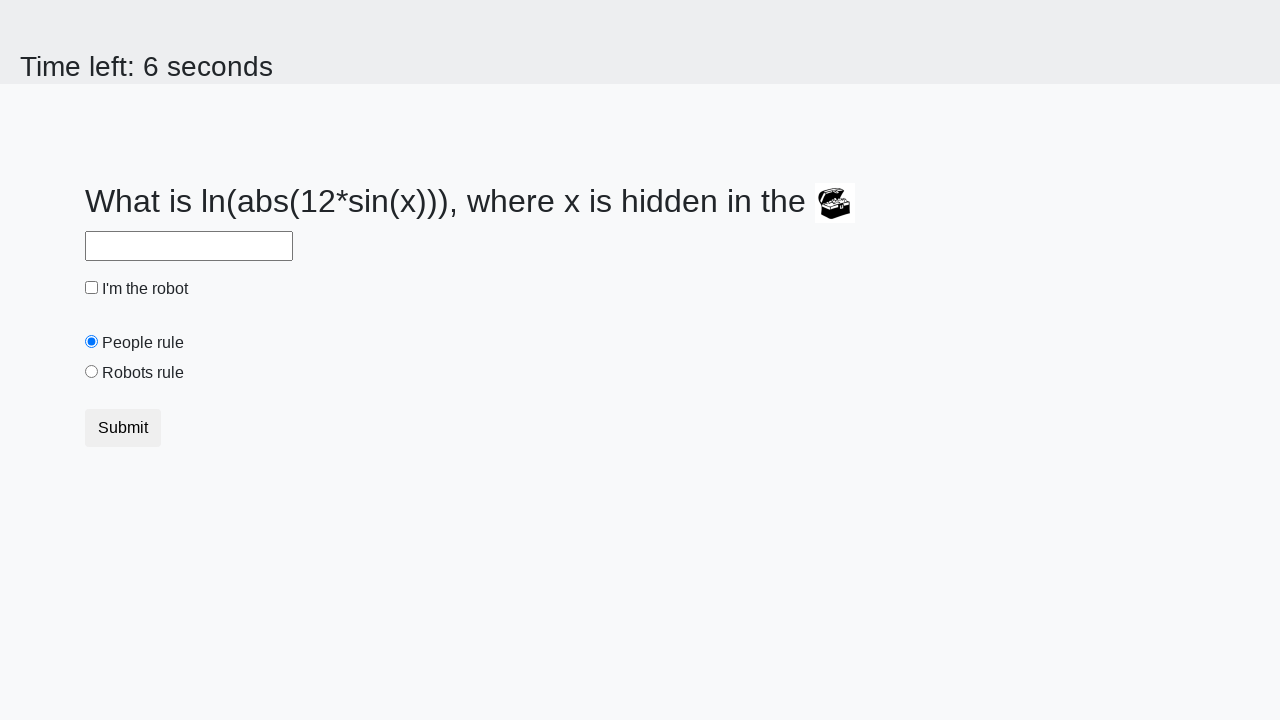

Calculated mathematical result using formula: log(abs(12*sin(443)))
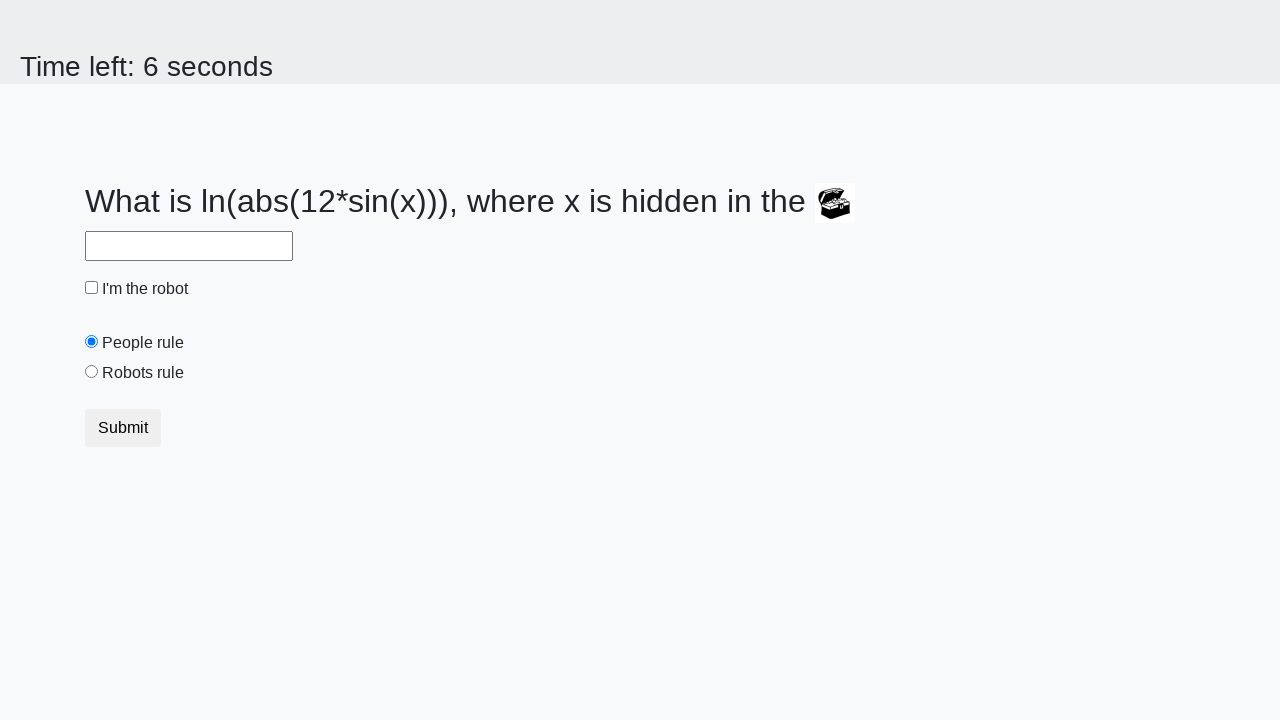

Filled answer field with calculated value: -0.8553340754278975 on #answer
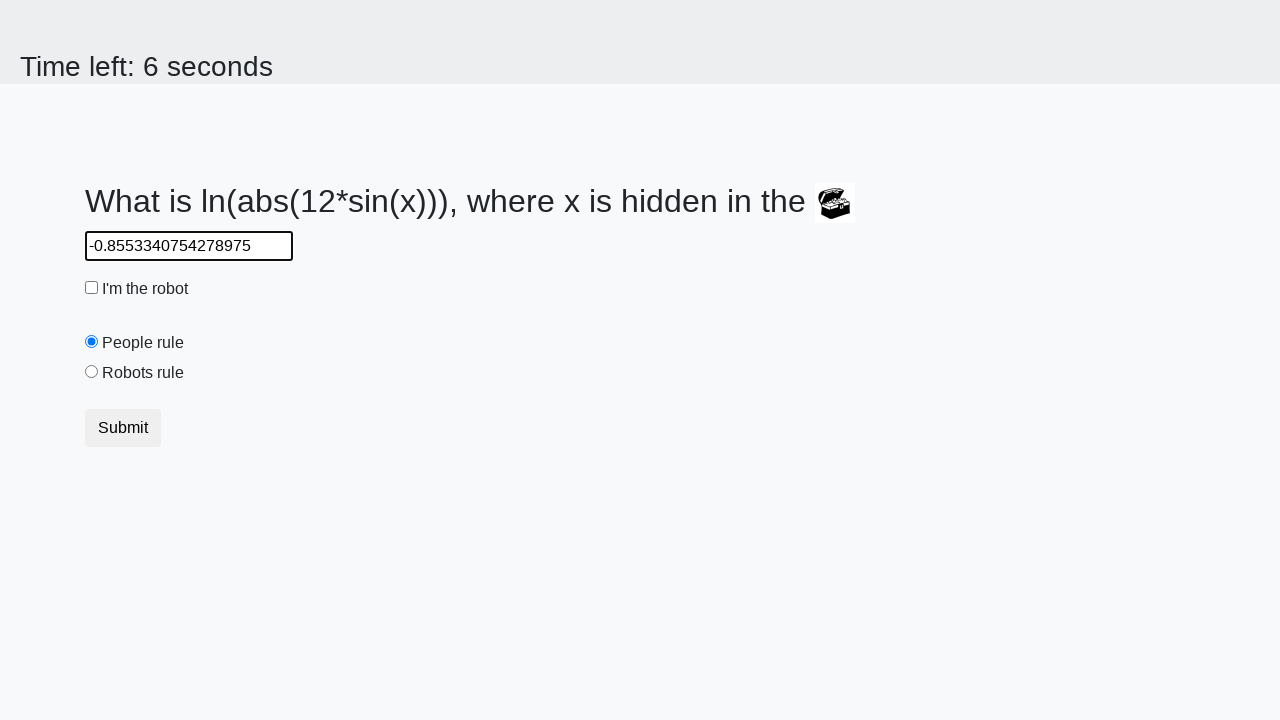

Clicked robot checkbox at (92, 288) on #robotCheckbox
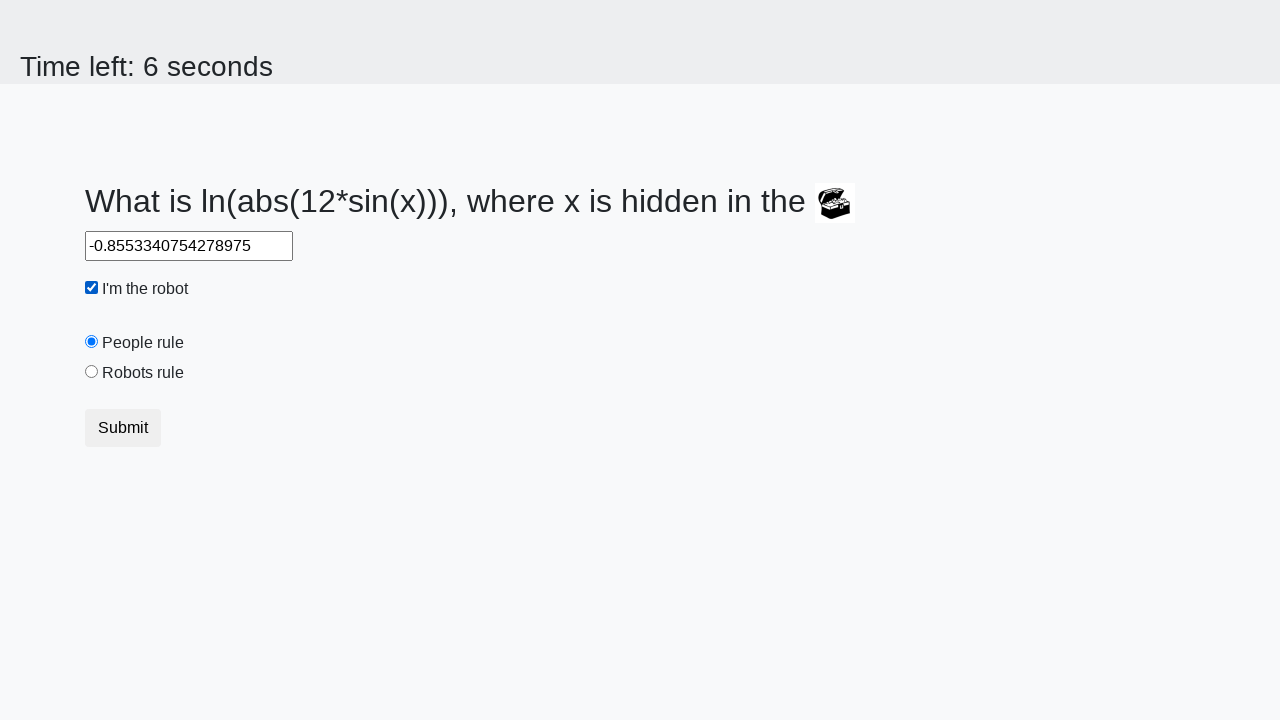

Clicked robots rule radio button at (92, 372) on #robotsRule
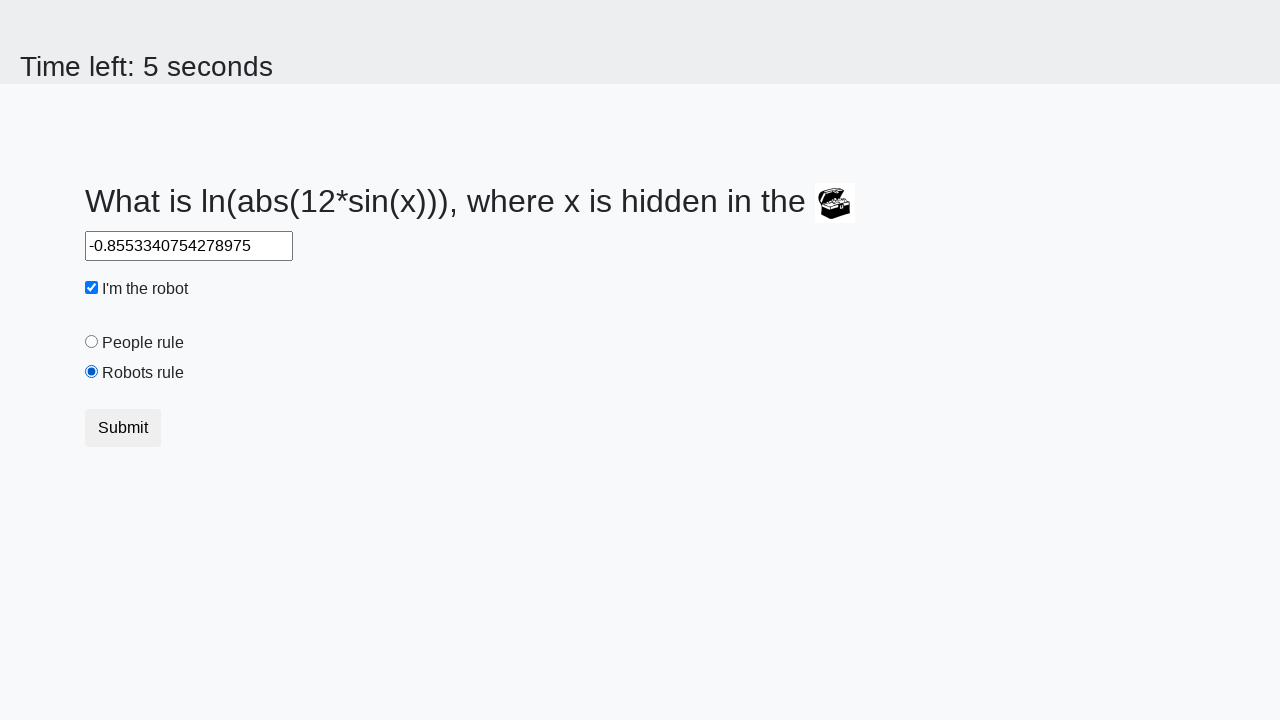

Submitted the form at (123, 428) on button
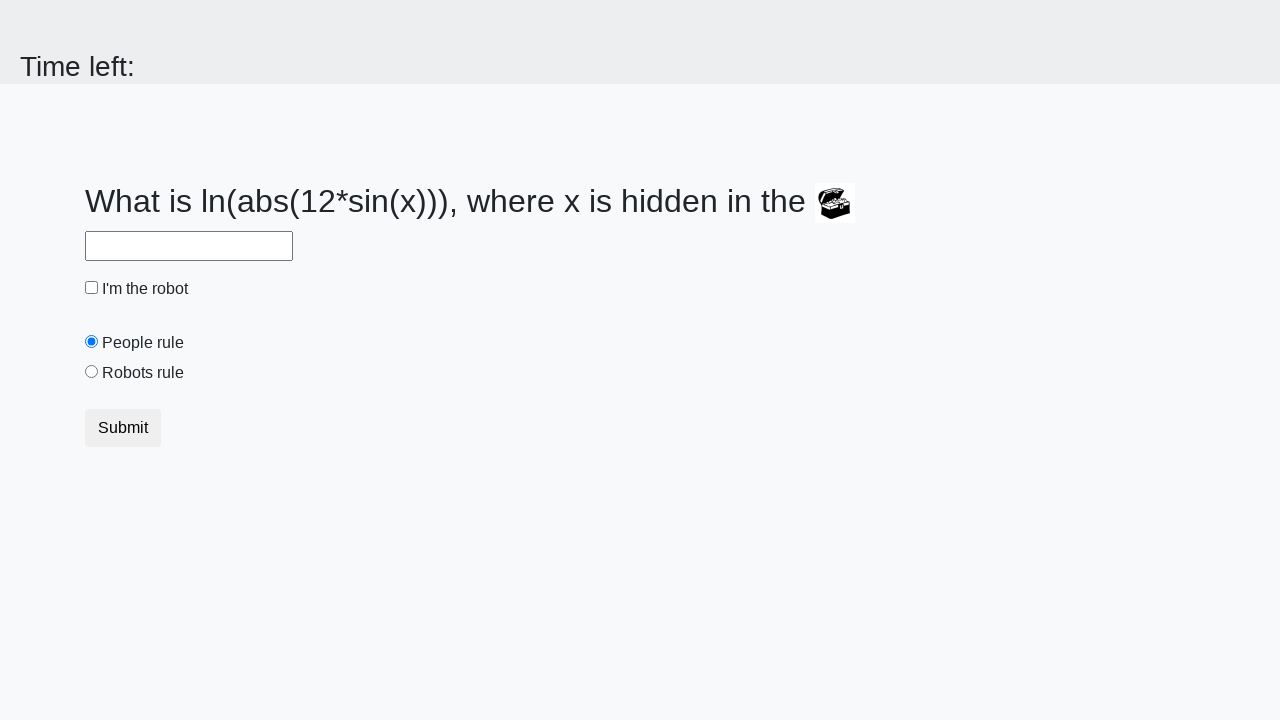

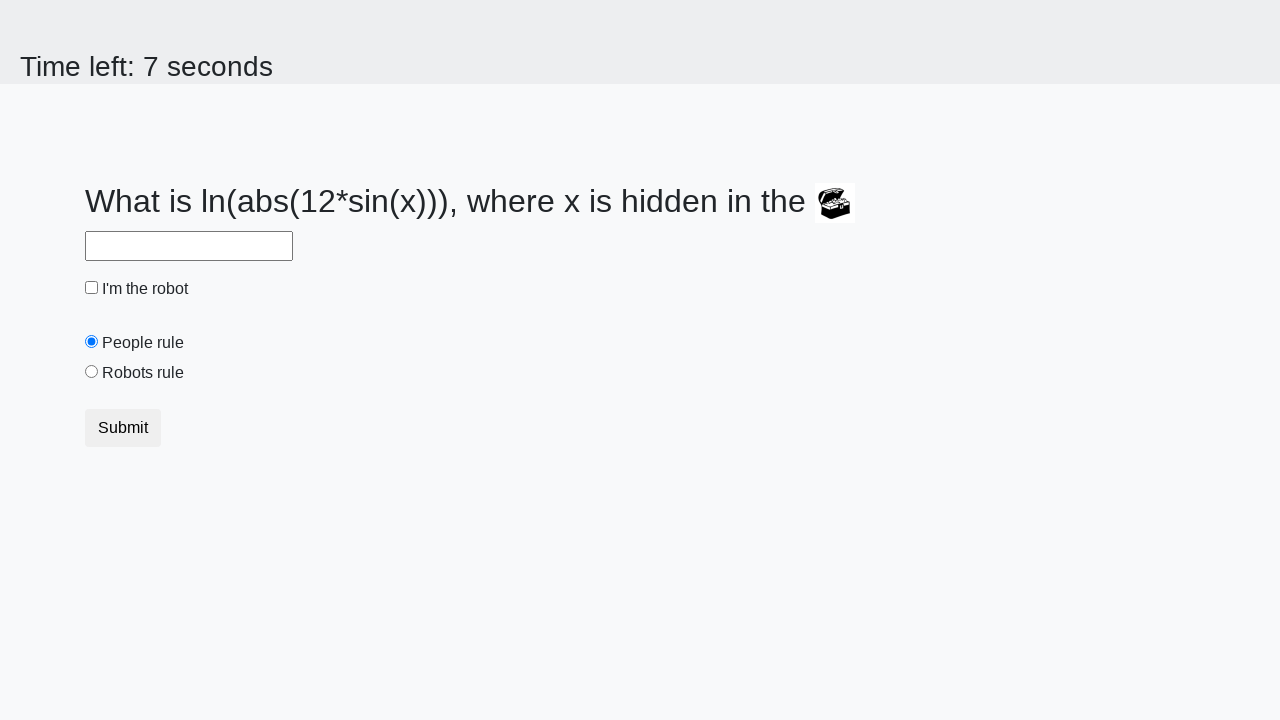